Tests filling out a practice form with personal information and submitting it

Starting URL: https://demoqa.com/automation-practice-form

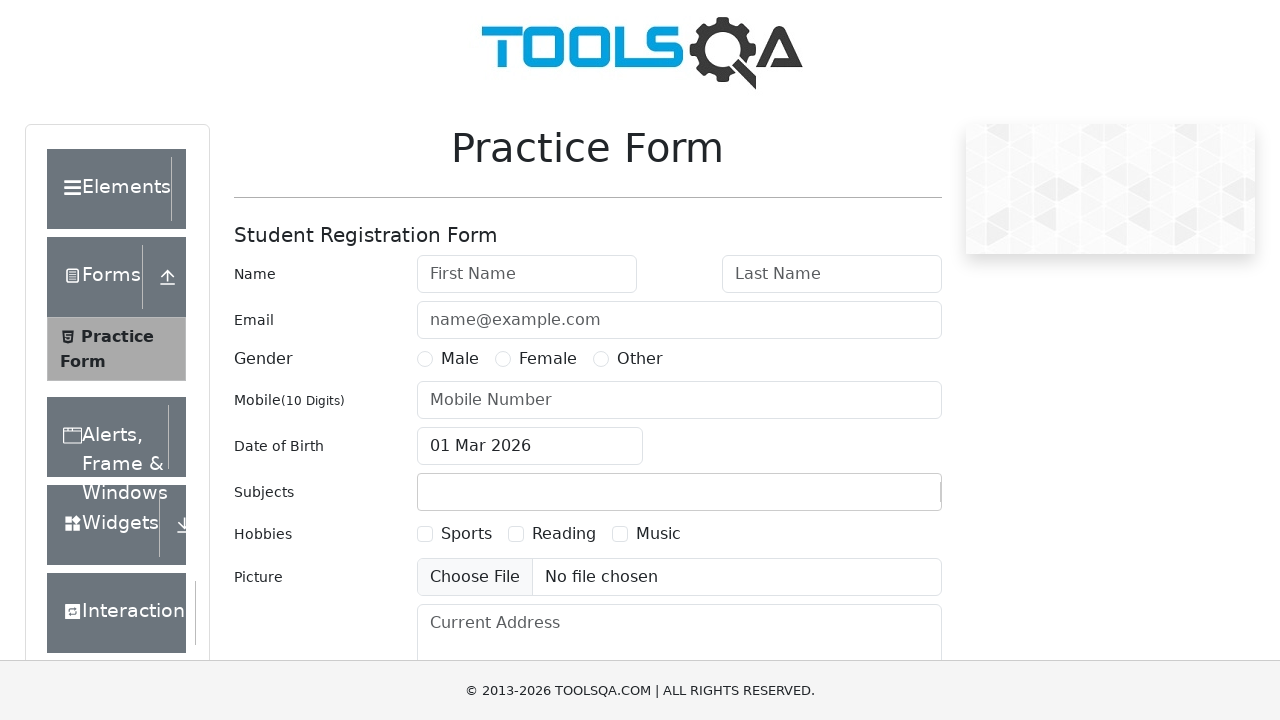

Scrolled first name field into view
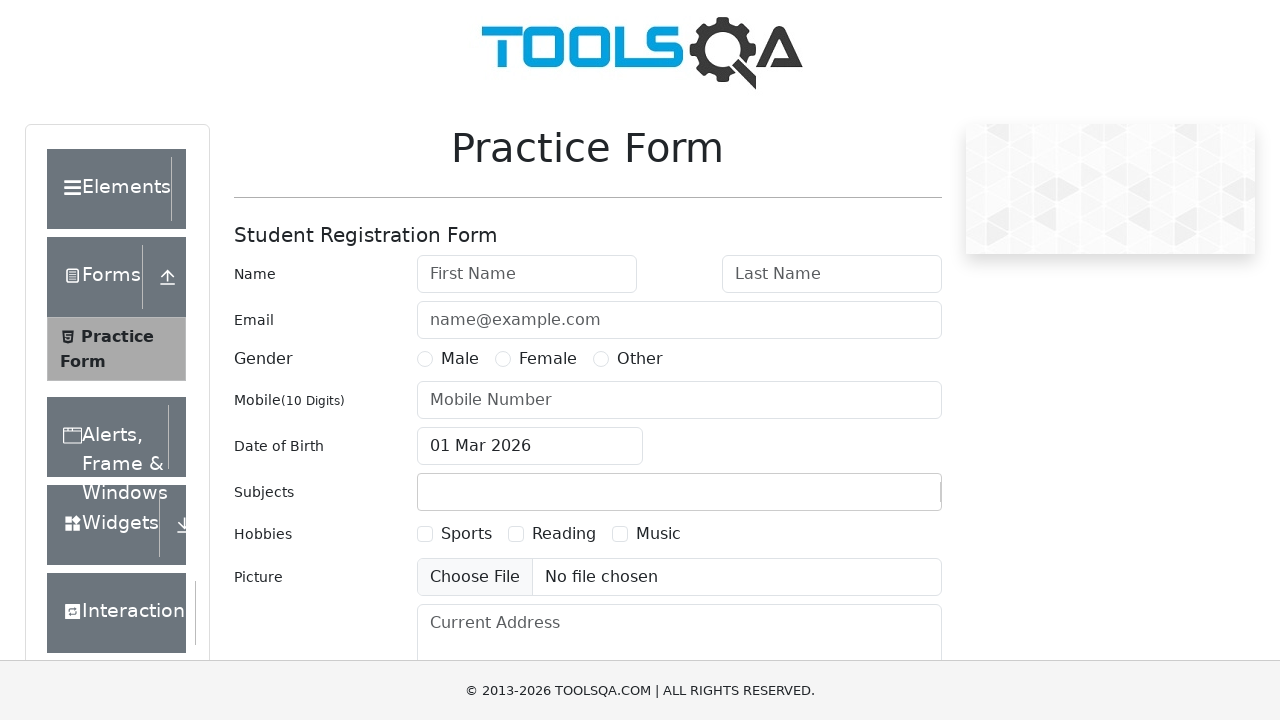

Filled first name field with 'Irina' on #firstName
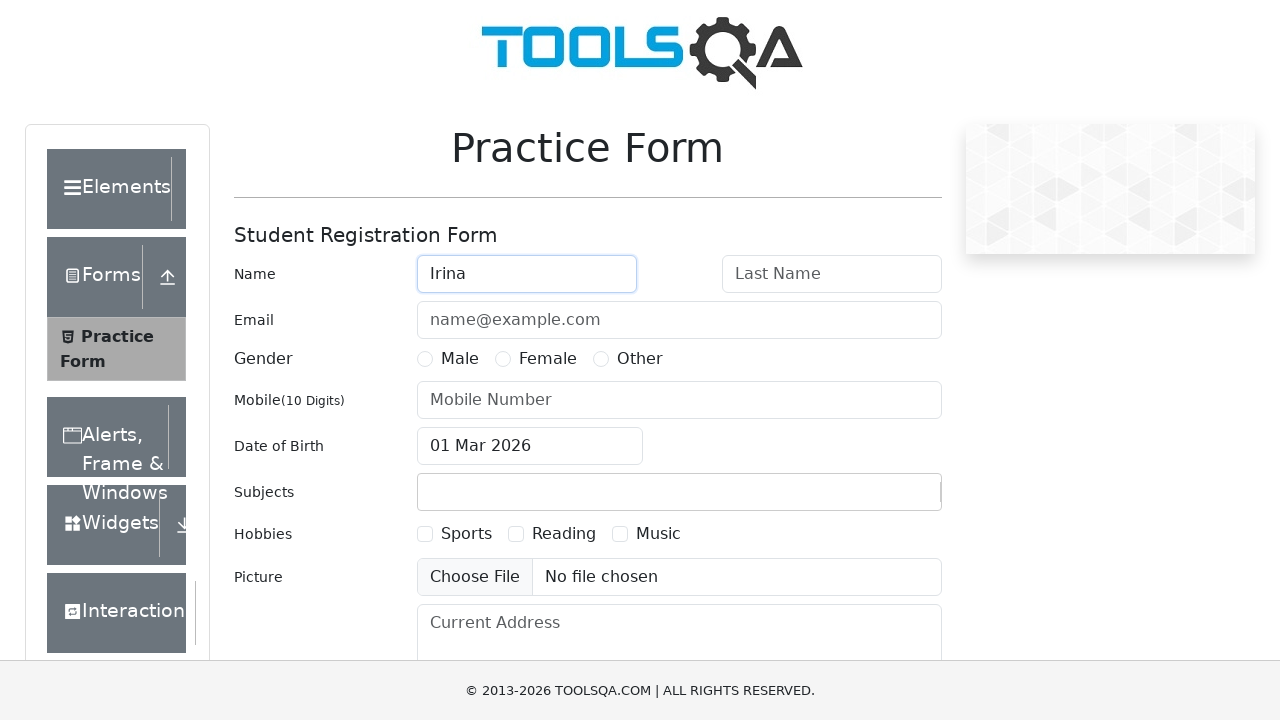

Scrolled last name field into view
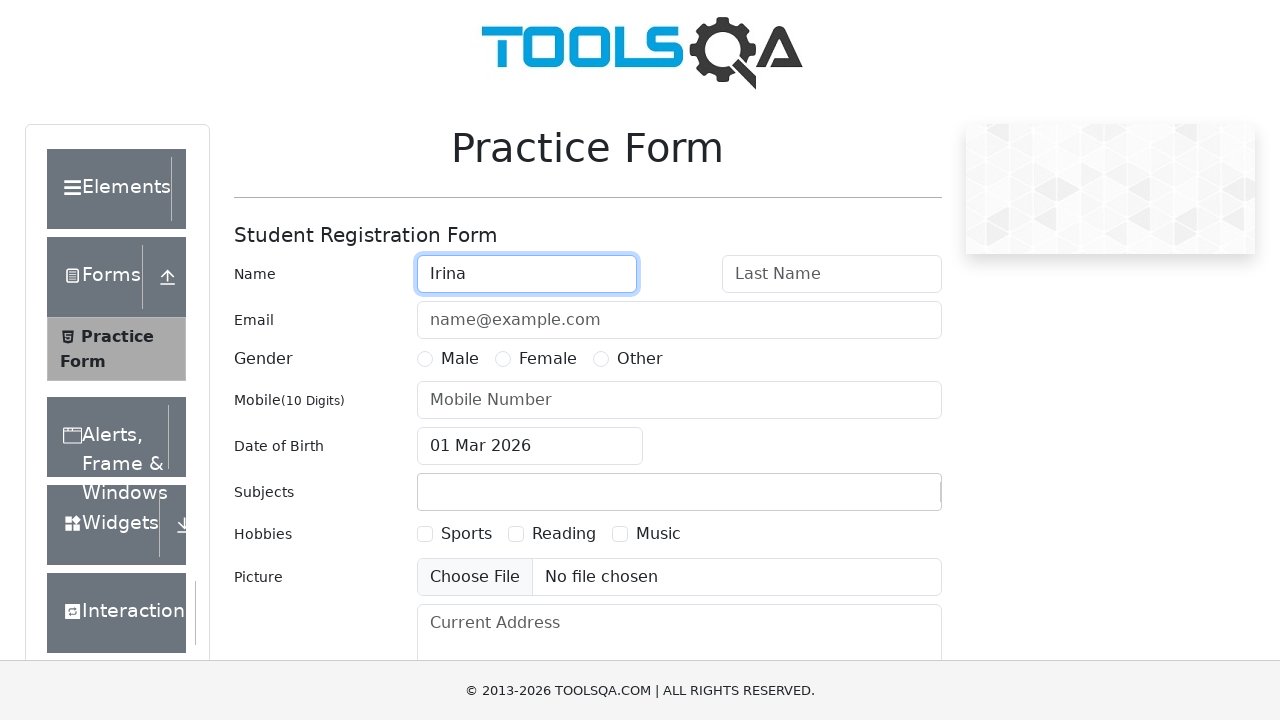

Filled last name field with 'Kuperman' on #lastName
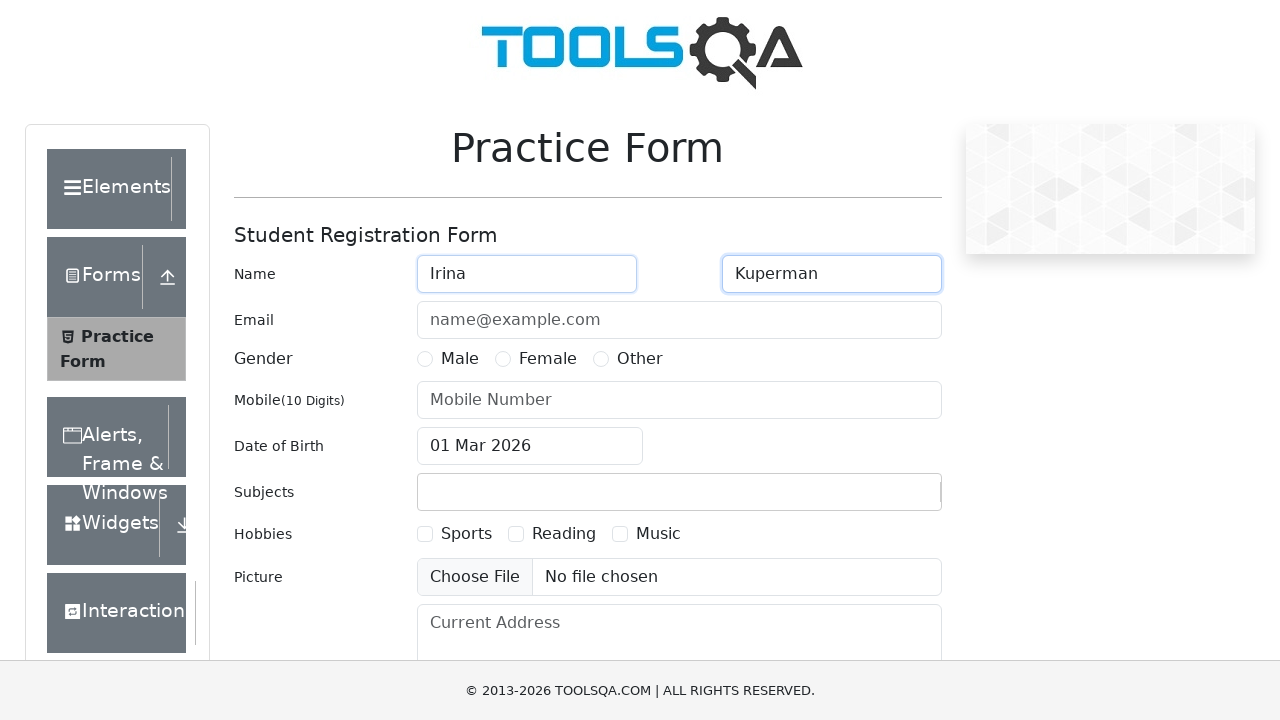

Scrolled email field into view
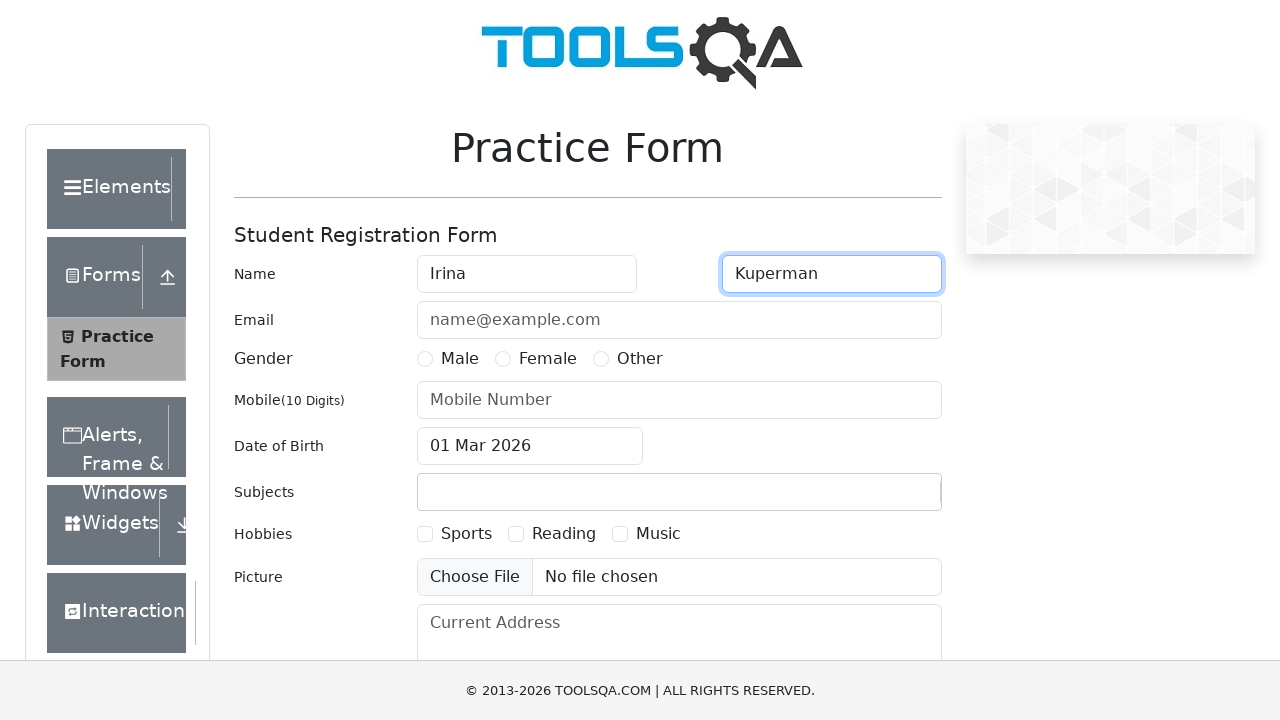

Filled email field with 'ama@ama.com' on #userEmail
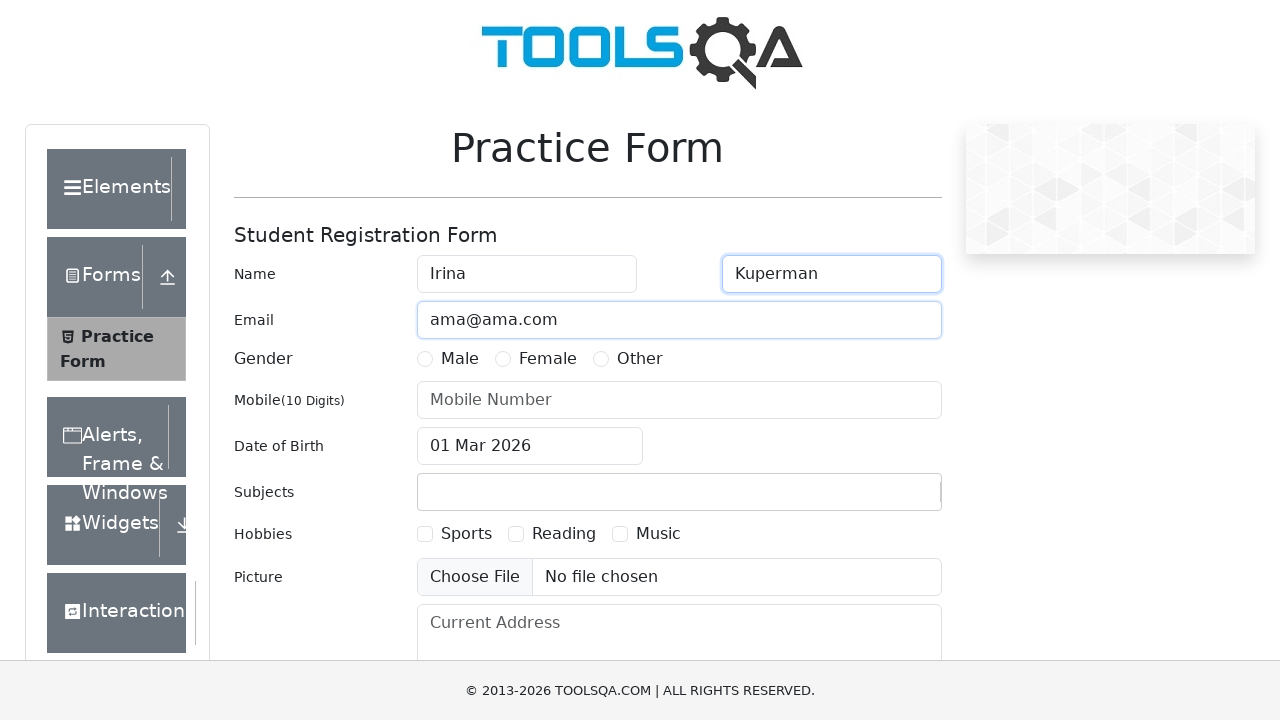

Scrolled gender radio button into view
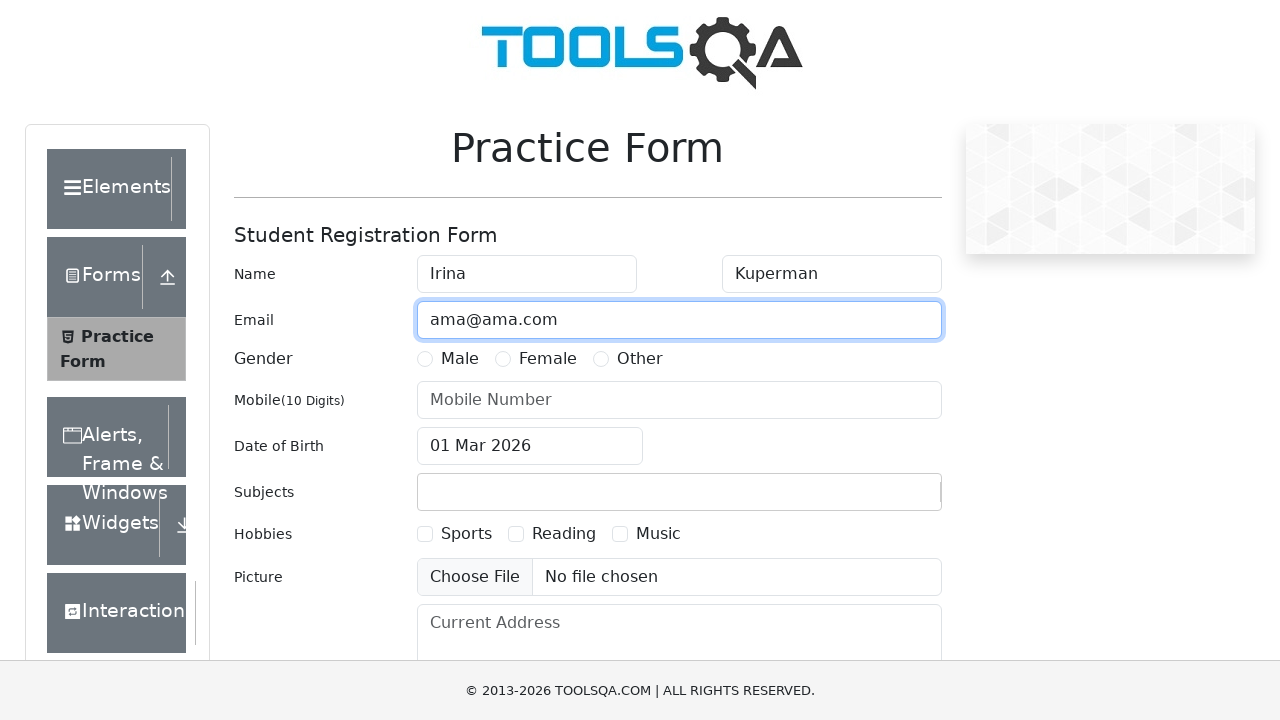

Selected gender option (Female) at (548, 359) on label[for='gender-radio-2']
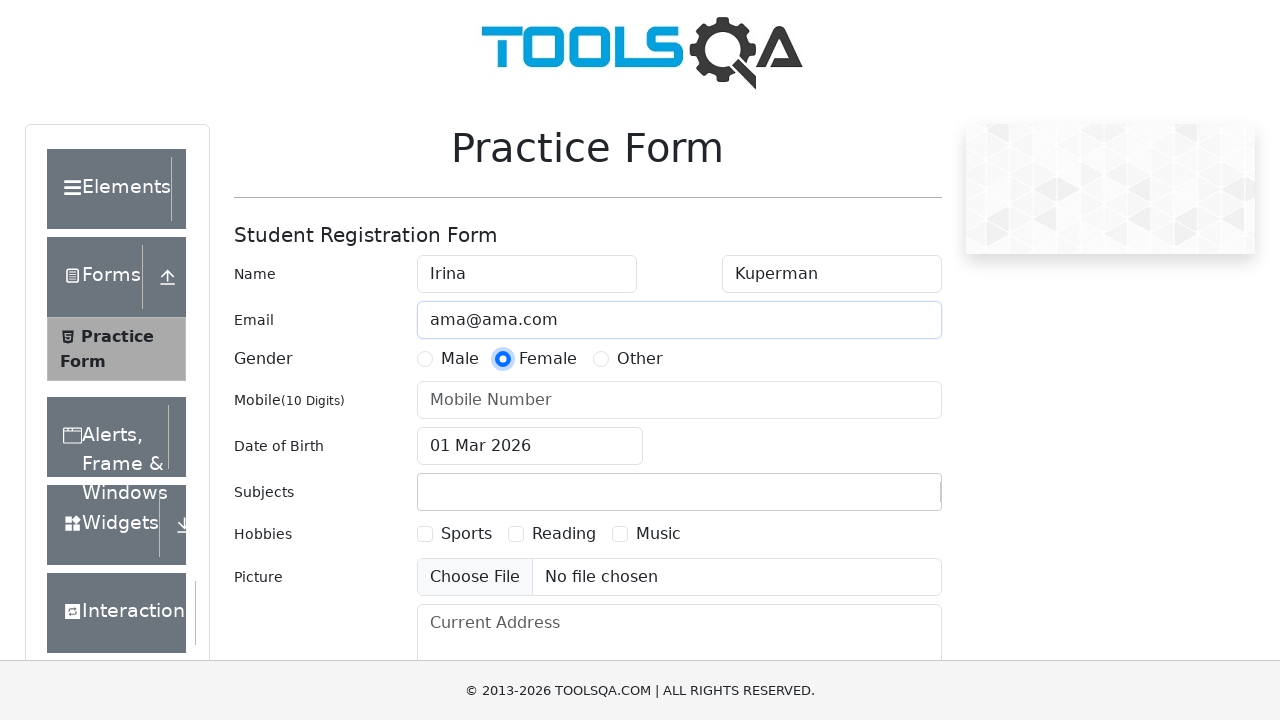

Scrolled phone number field into view
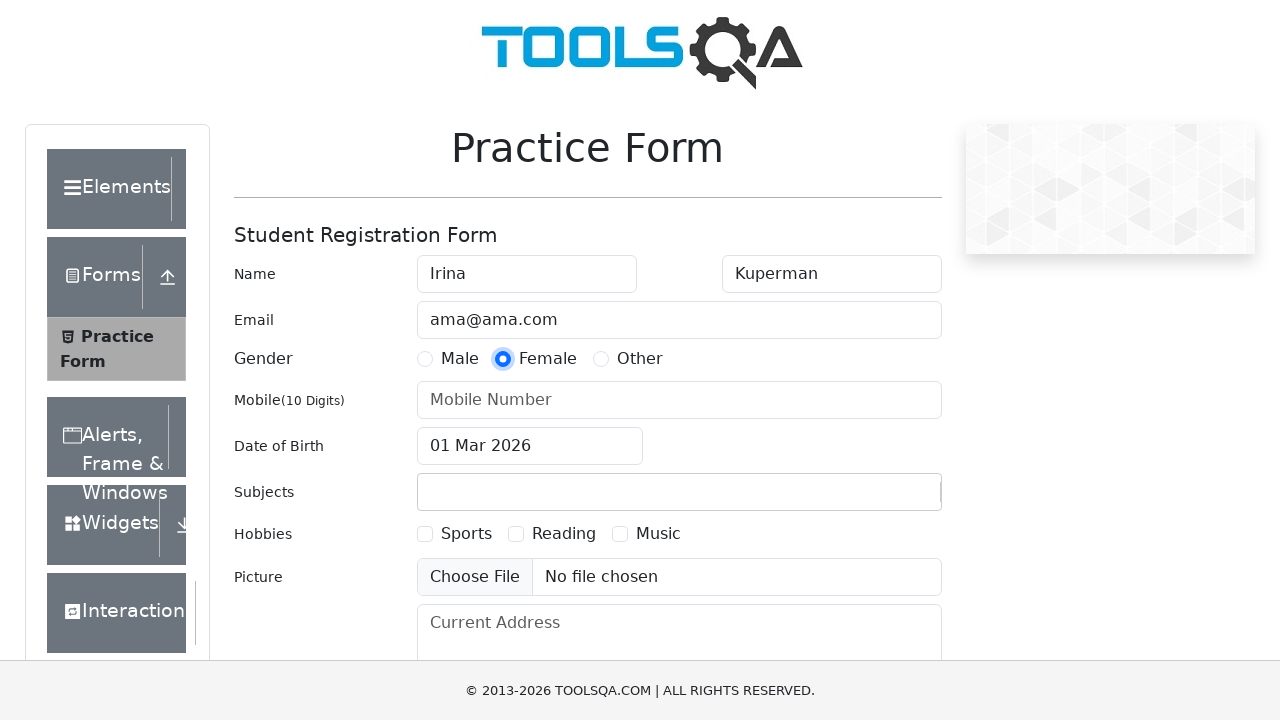

Filled phone number field with '1234567890' on #userNumber
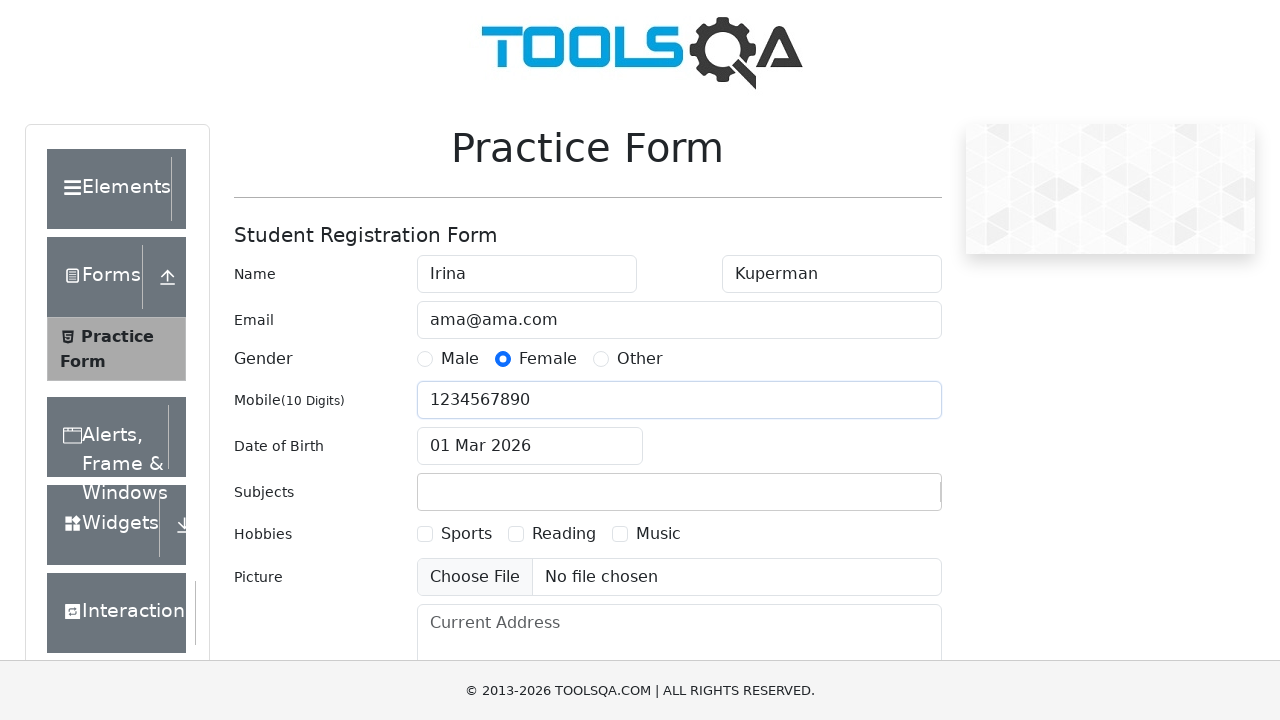

Scrolled submit button into view
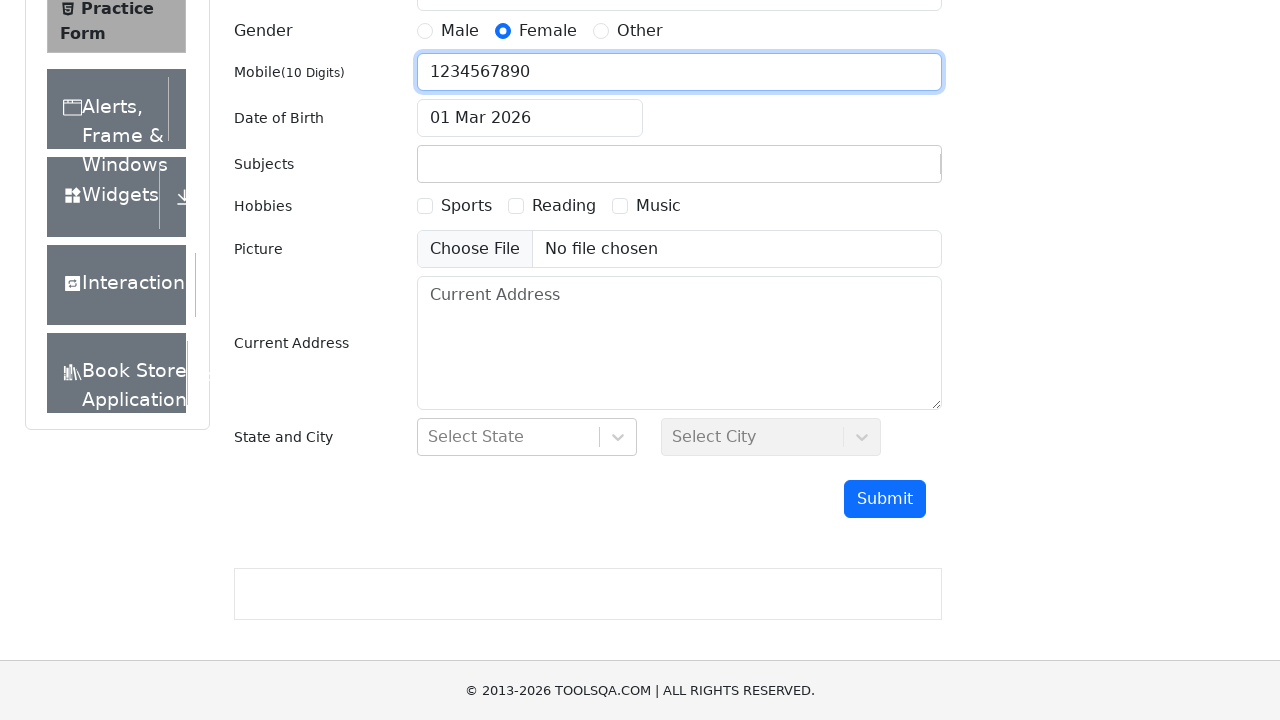

Clicked submit button to submit form at (885, 499) on #submit
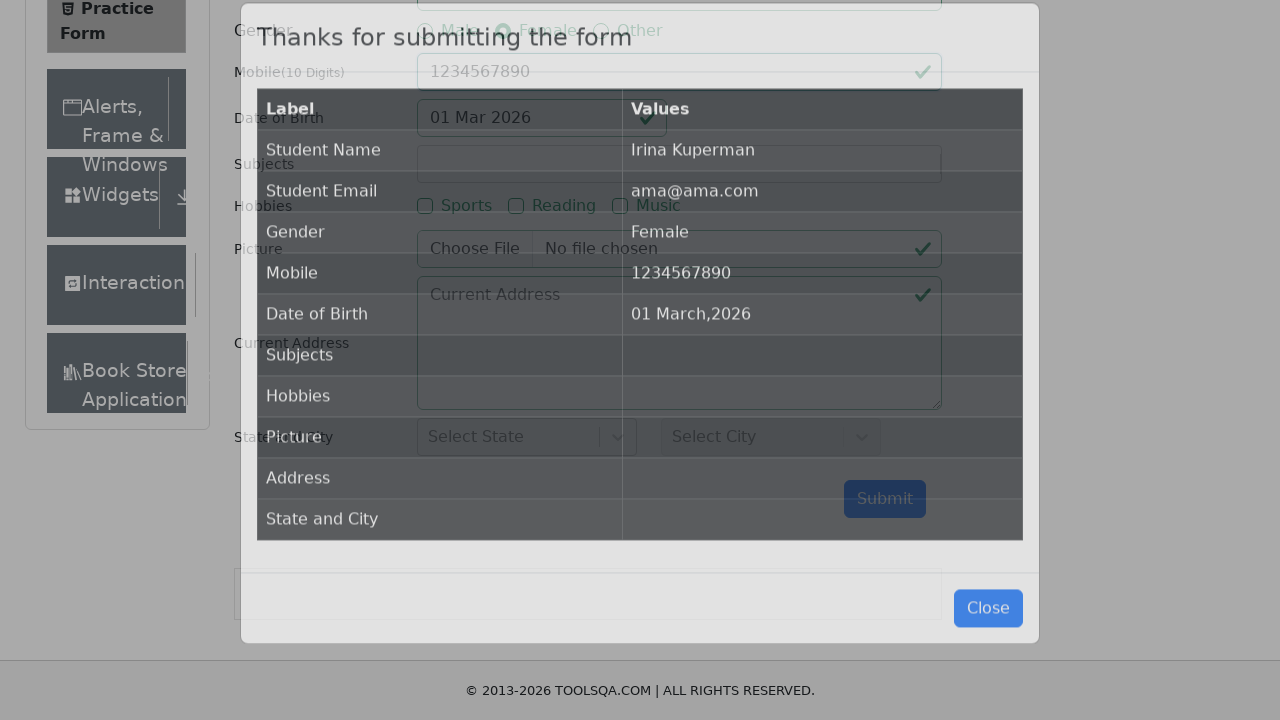

Success modal appeared confirming form submission
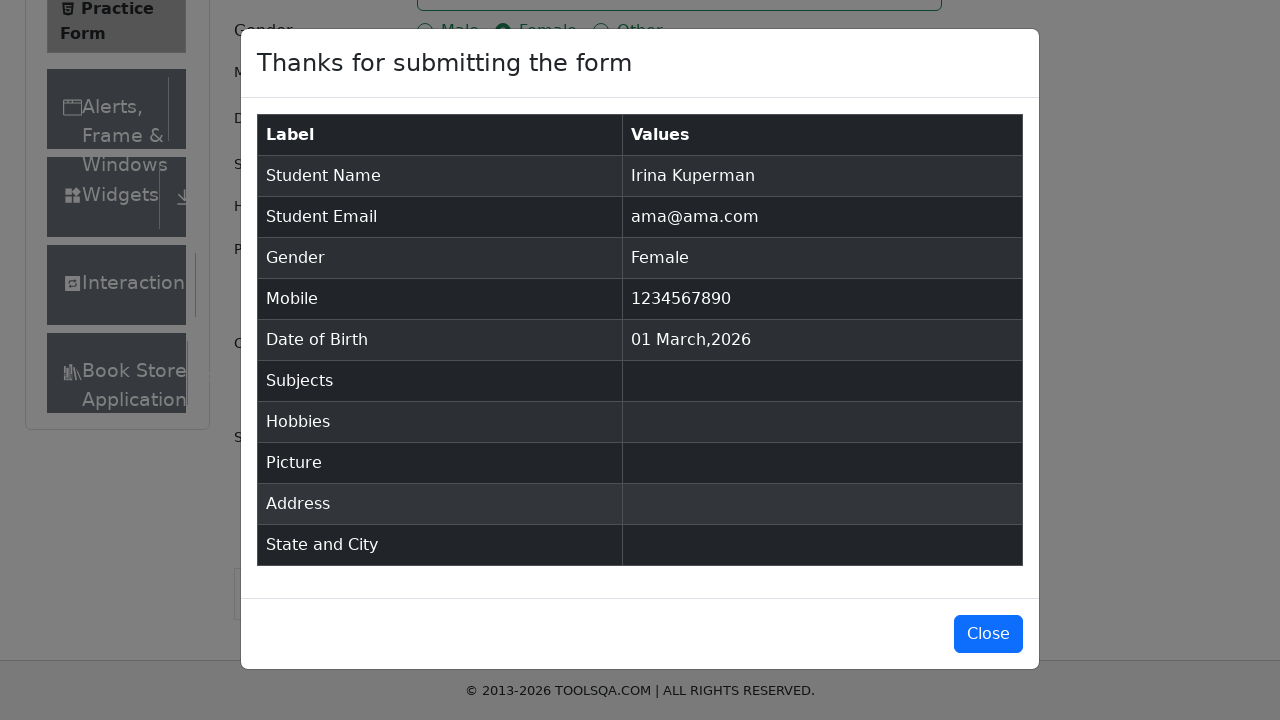

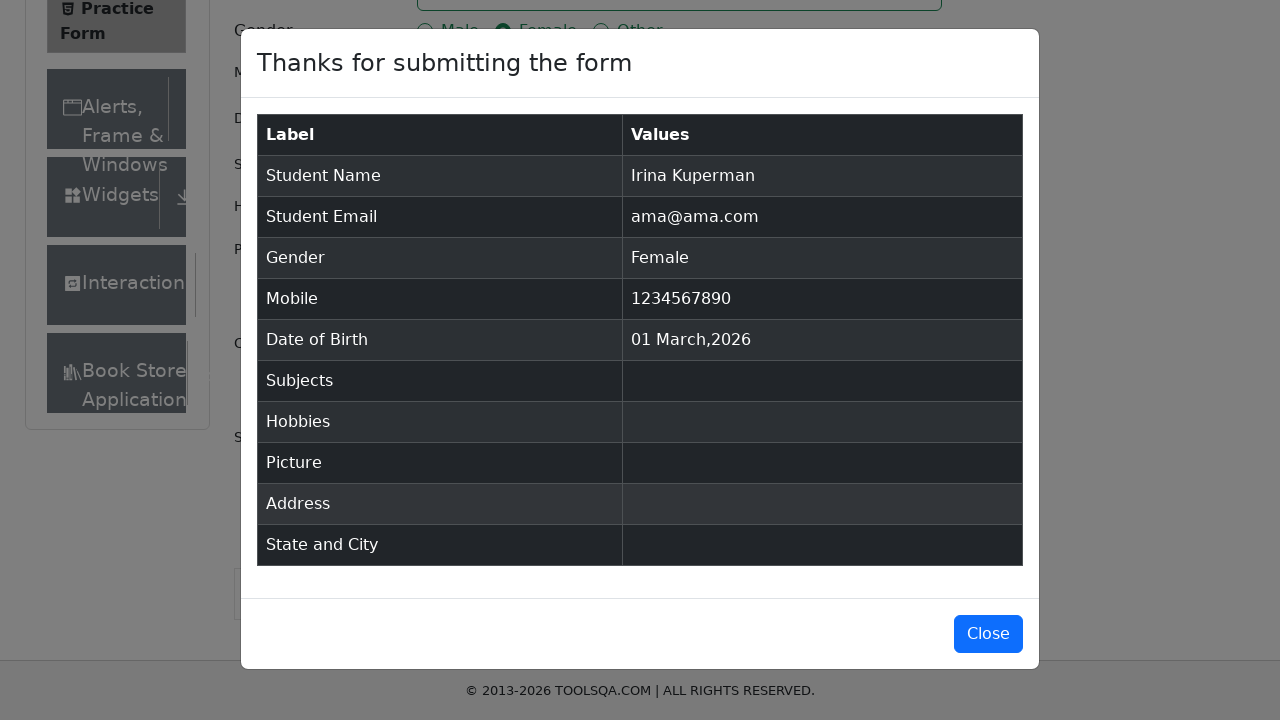